Tests dropdown selection functionality by selecting an option from a dropdown menu using the Select class

Starting URL: https://echoecho.com/htmlforms11.htm

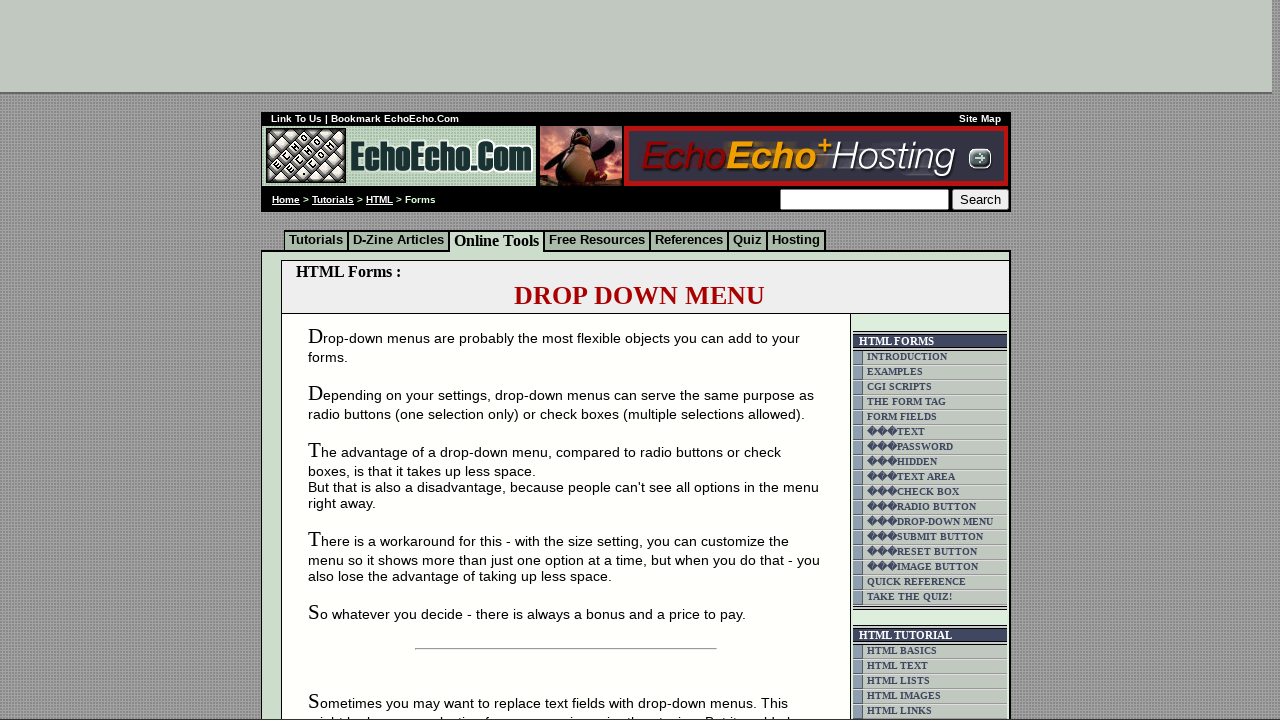

Navigated to https://echoecho.com/htmlforms11.htm
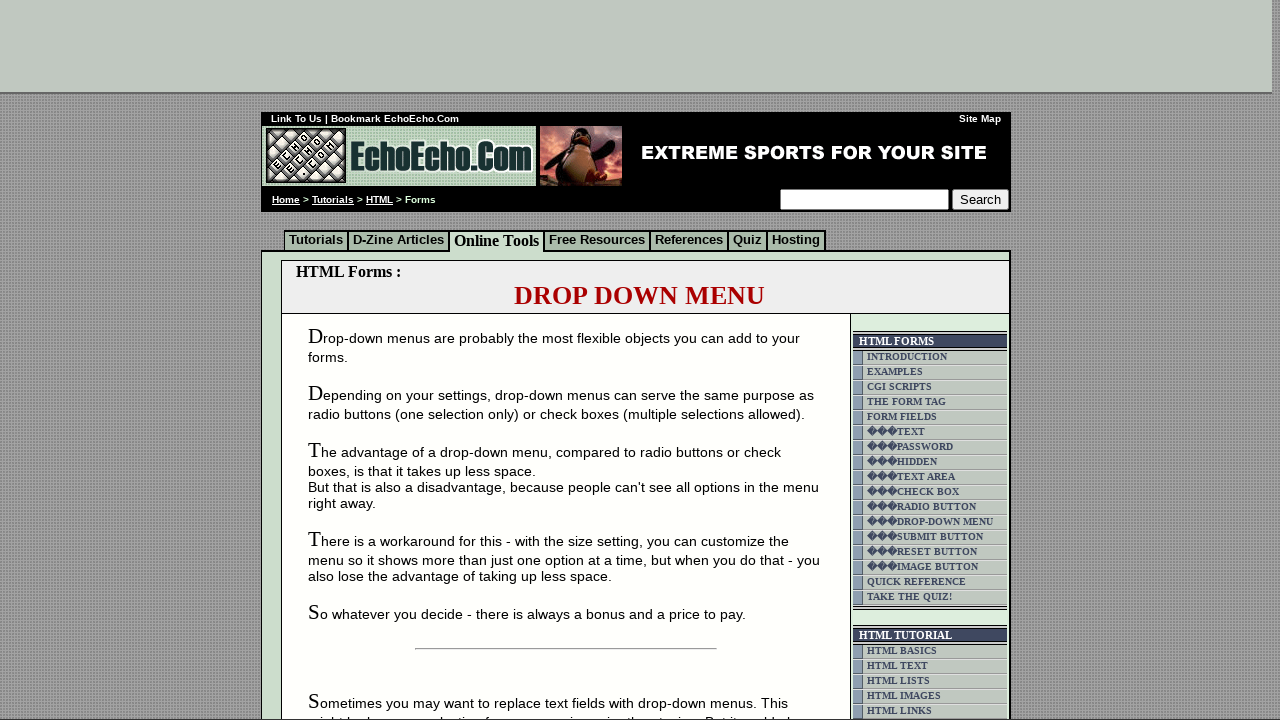

Selected 'Cheese' option from dropdown menu on select[name='dropdownmenu']
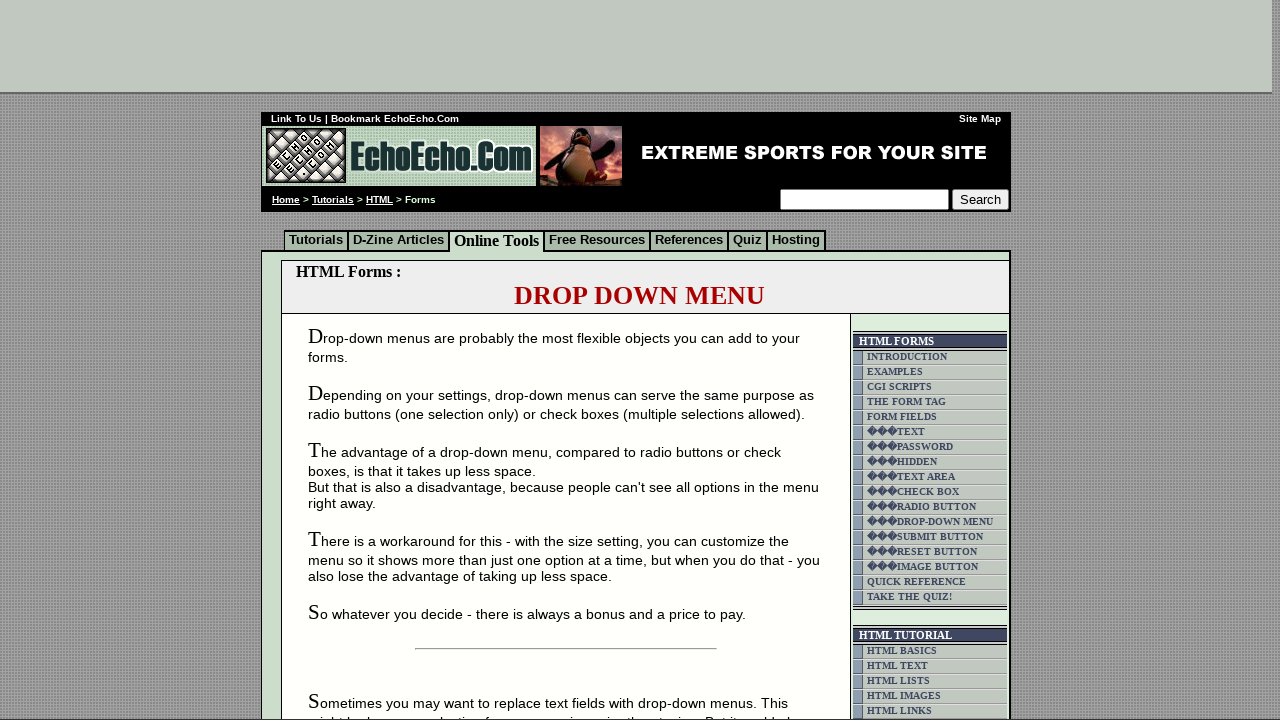

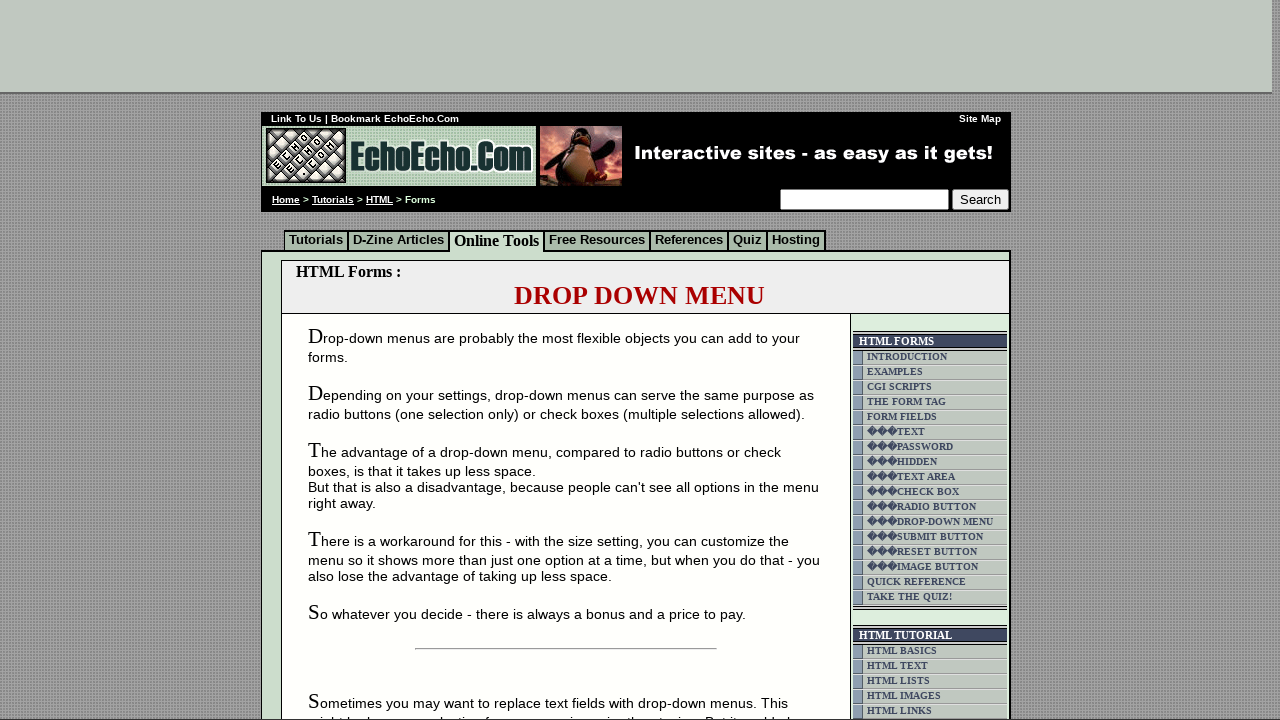